Tests e-commerce shopping flow by navigating to the Shop page, finding a specific product (Blackberry), adding it to cart, and proceeding to checkout.

Starting URL: https://rahulshettyacademy.com/angularpractice/

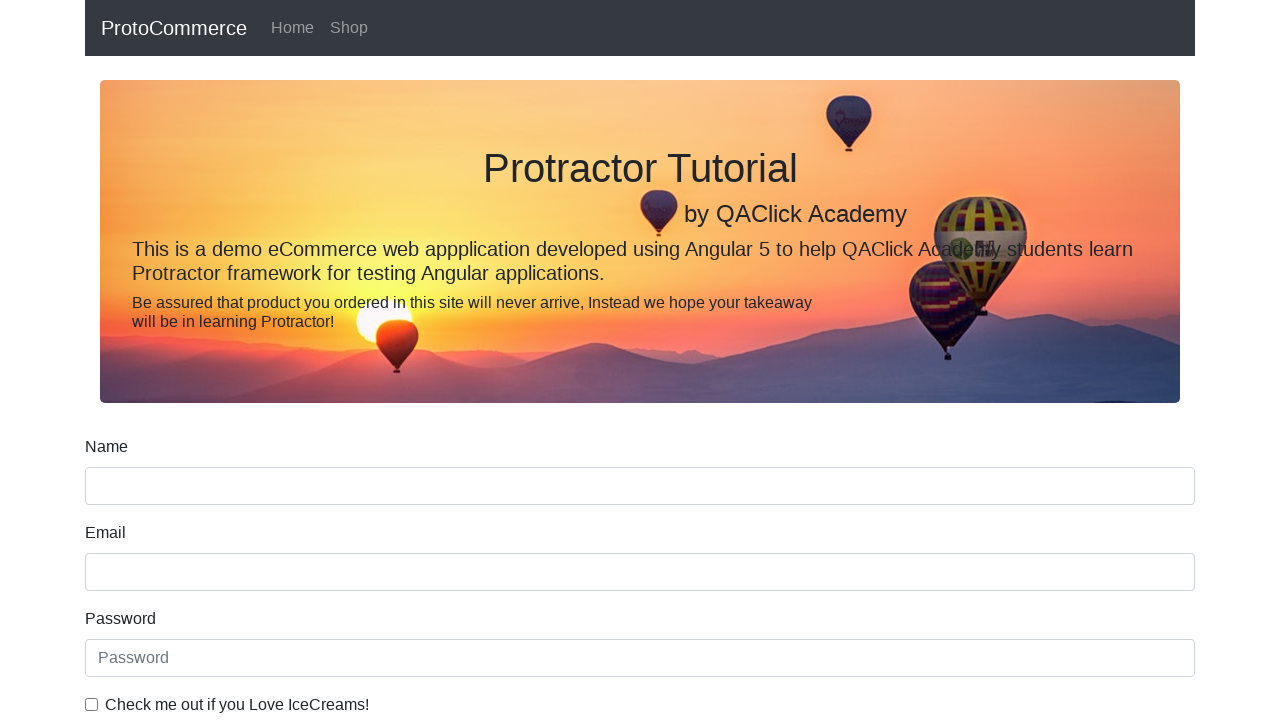

Clicked Shop link to navigate to products page at (349, 28) on text=Shop
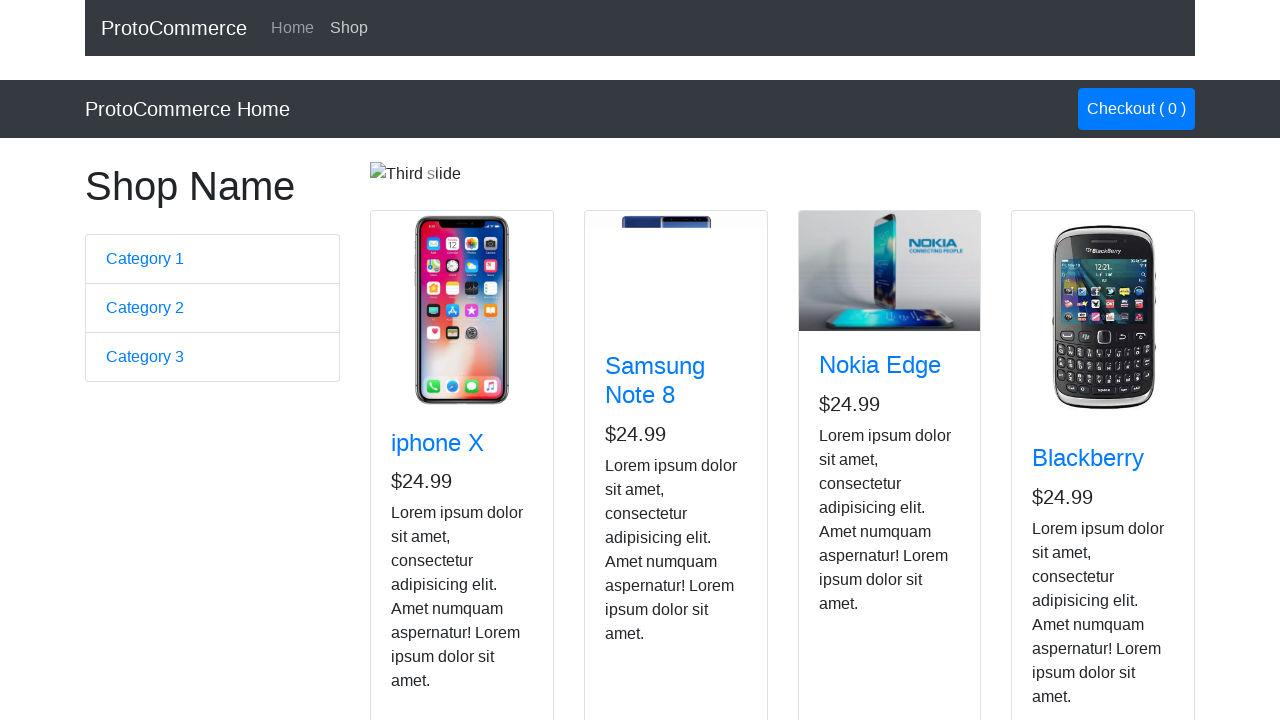

Product cards loaded
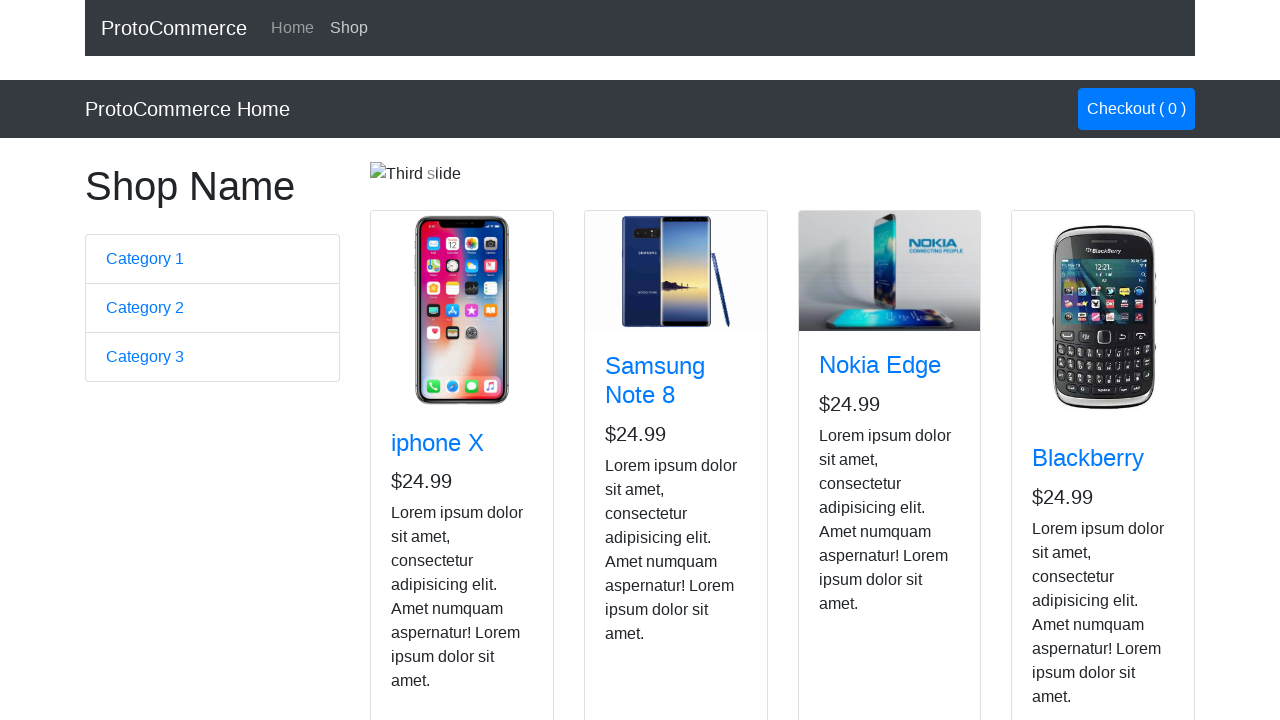

Retrieved all product cards
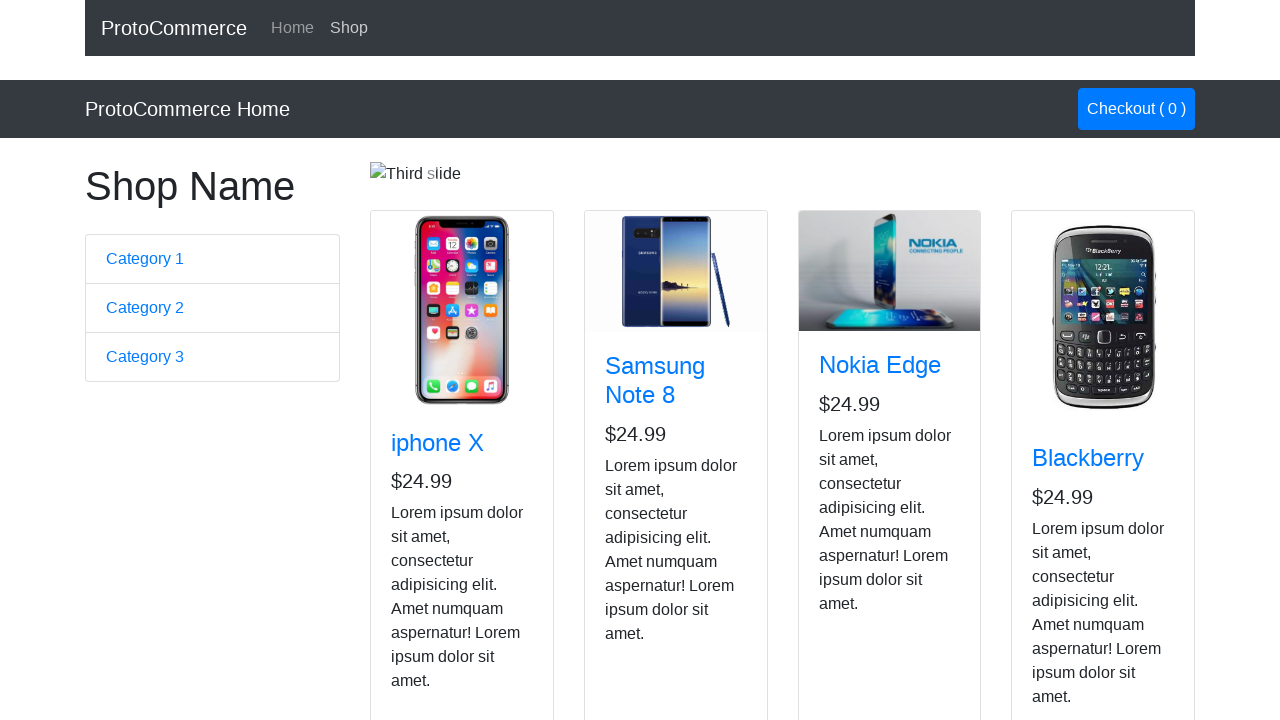

Extracted product name: iphone X
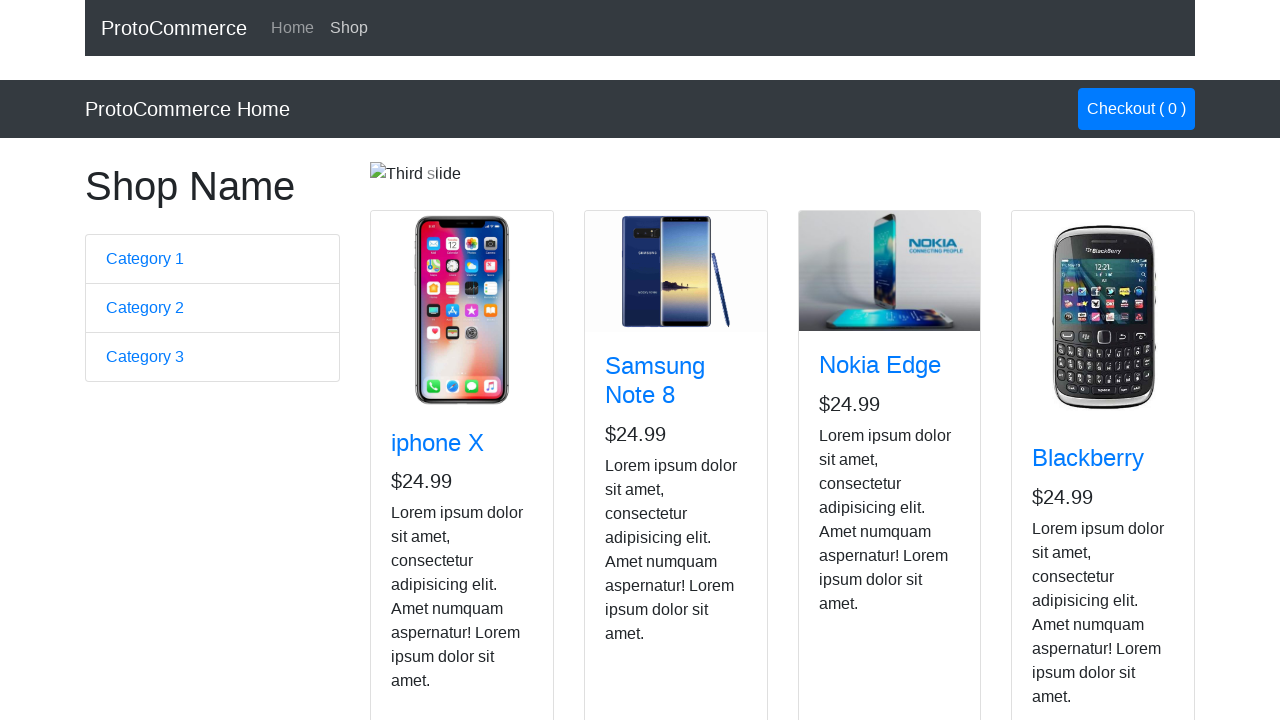

Extracted product name: Samsung Note 8
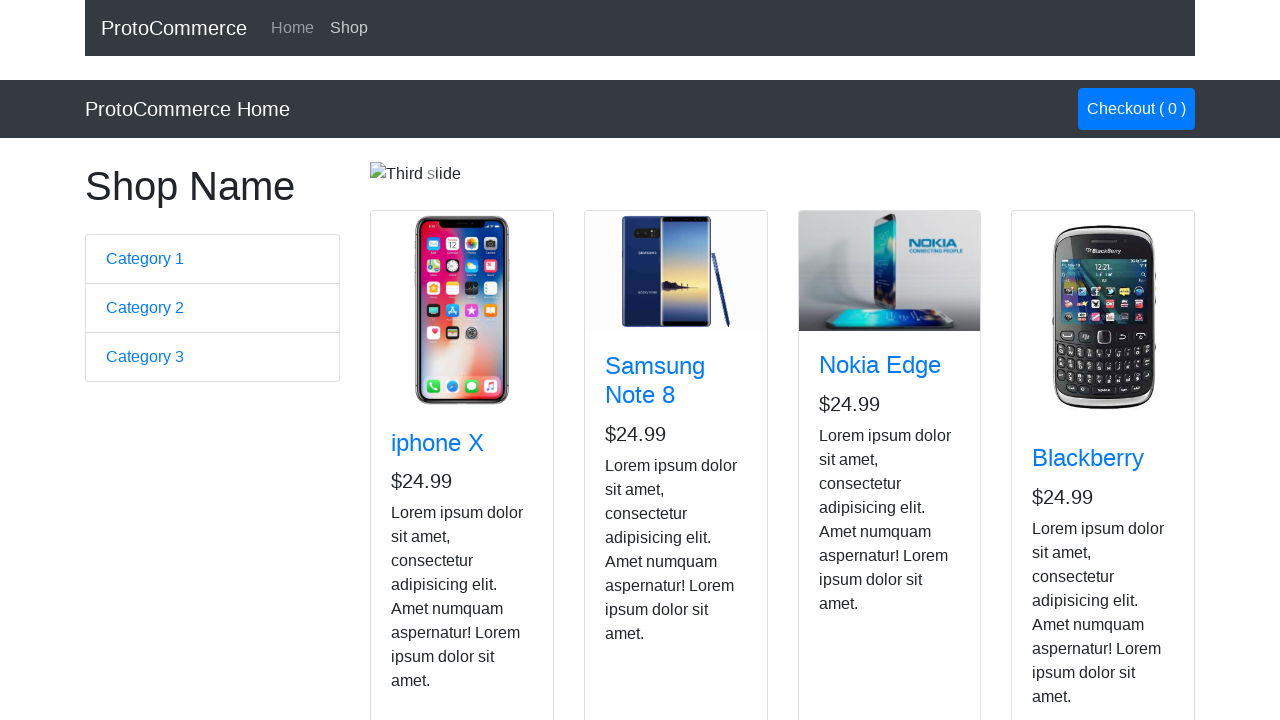

Extracted product name: Nokia Edge
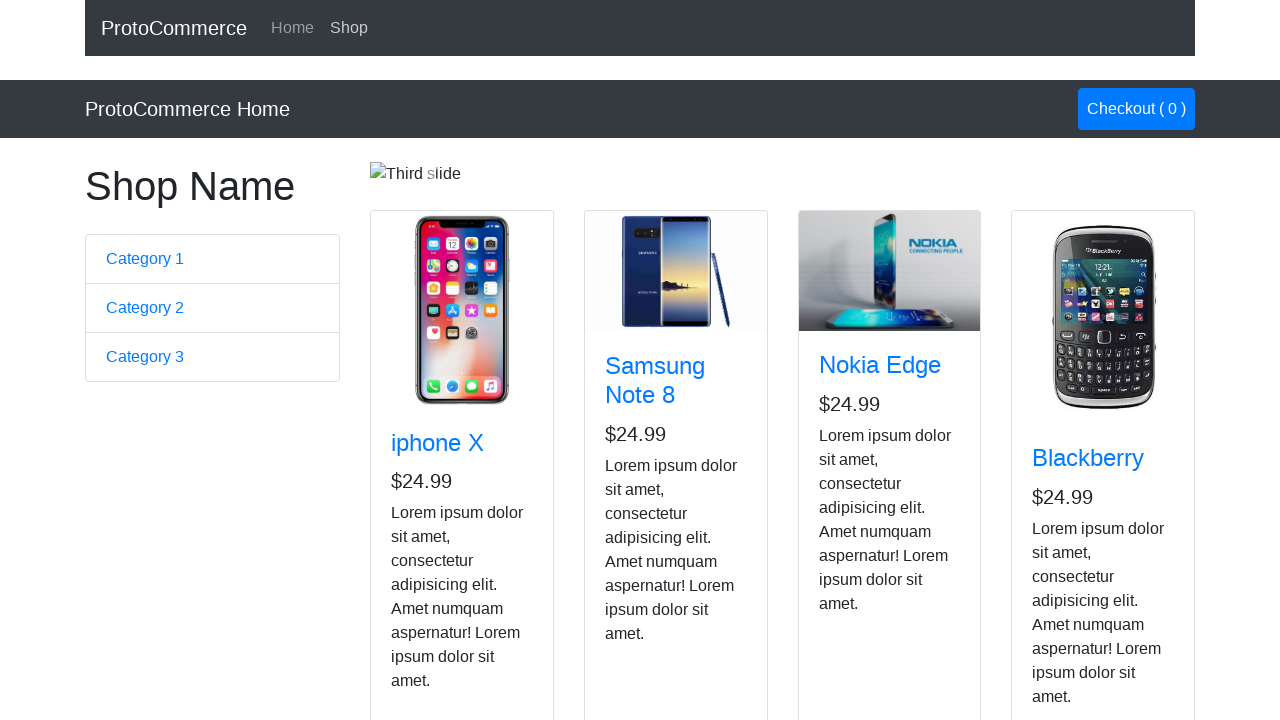

Extracted product name: Blackberry
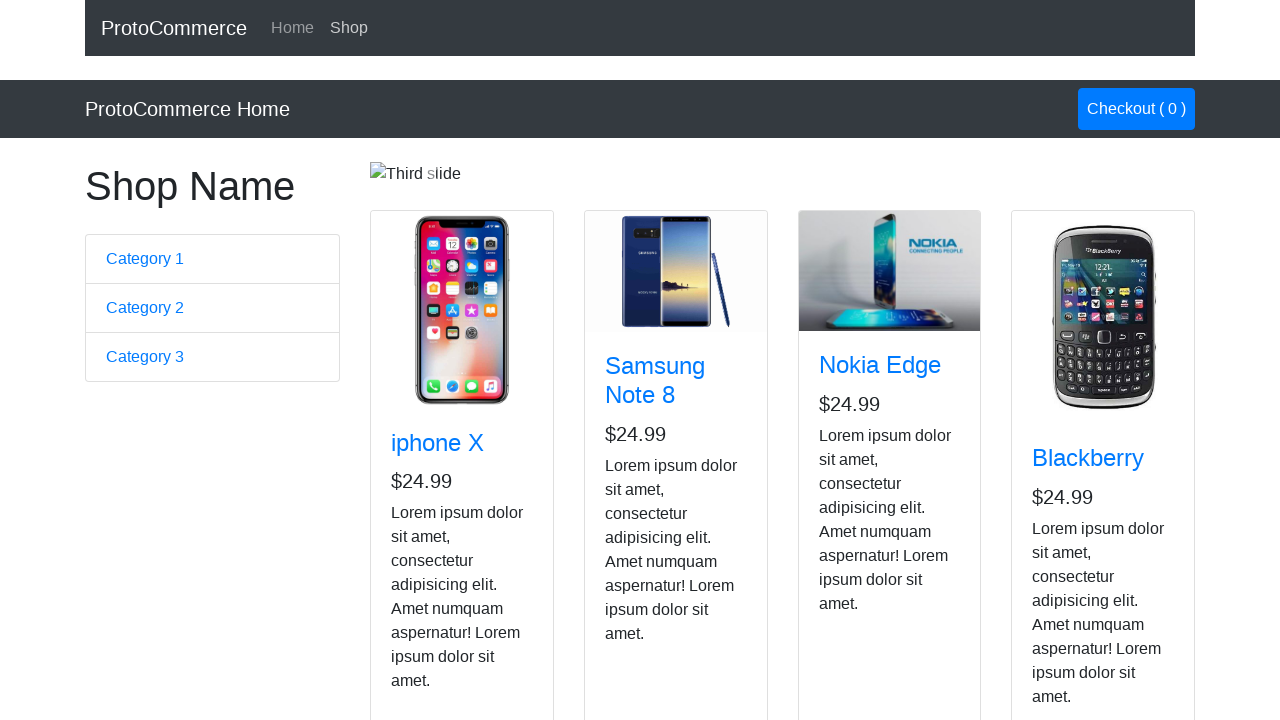

Clicked Add to Cart button for Blackberry product at (1068, 528) on div.card.h-100 >> nth=3 >> div button
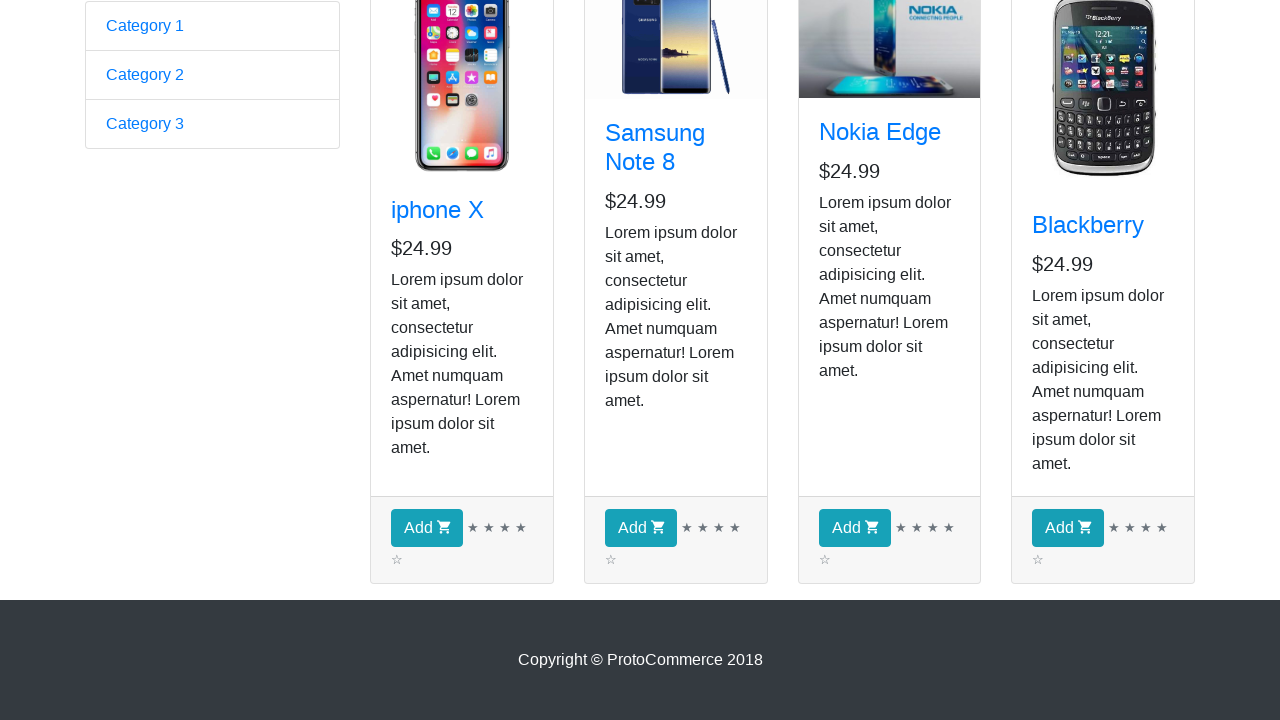

Clicked checkout/cart button to proceed to checkout at (1136, 109) on a[class*='btn-primary']
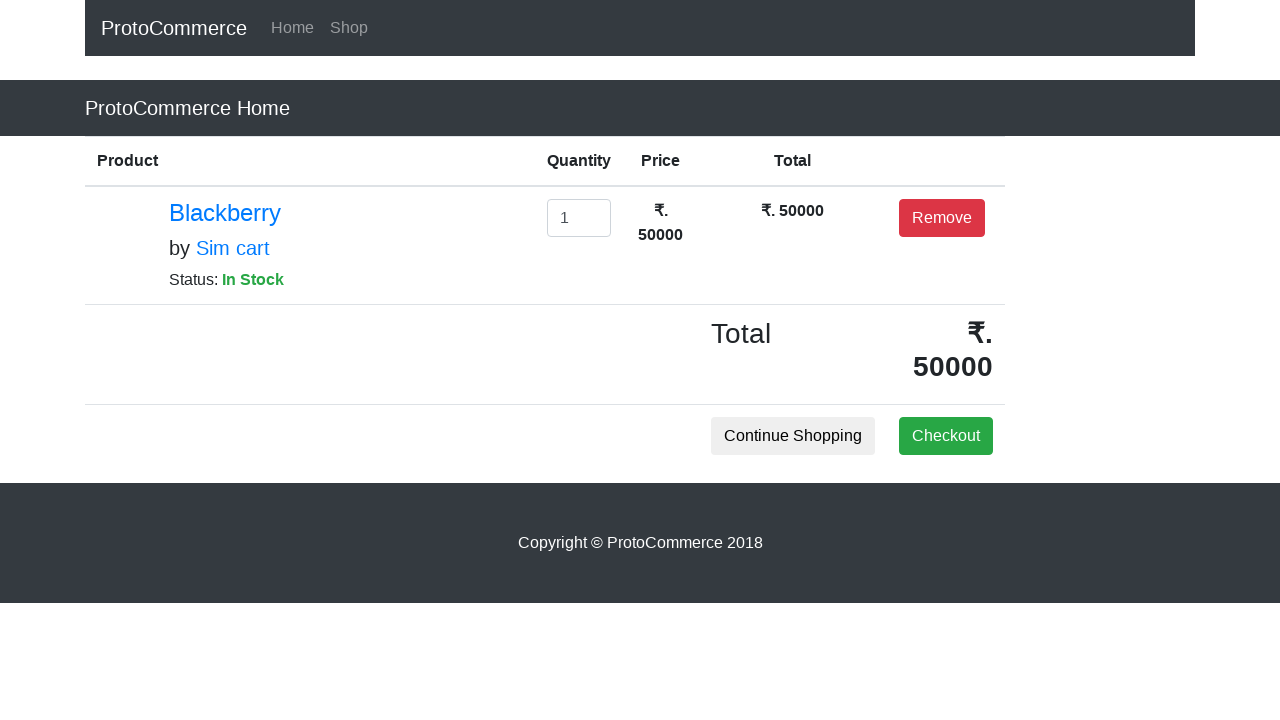

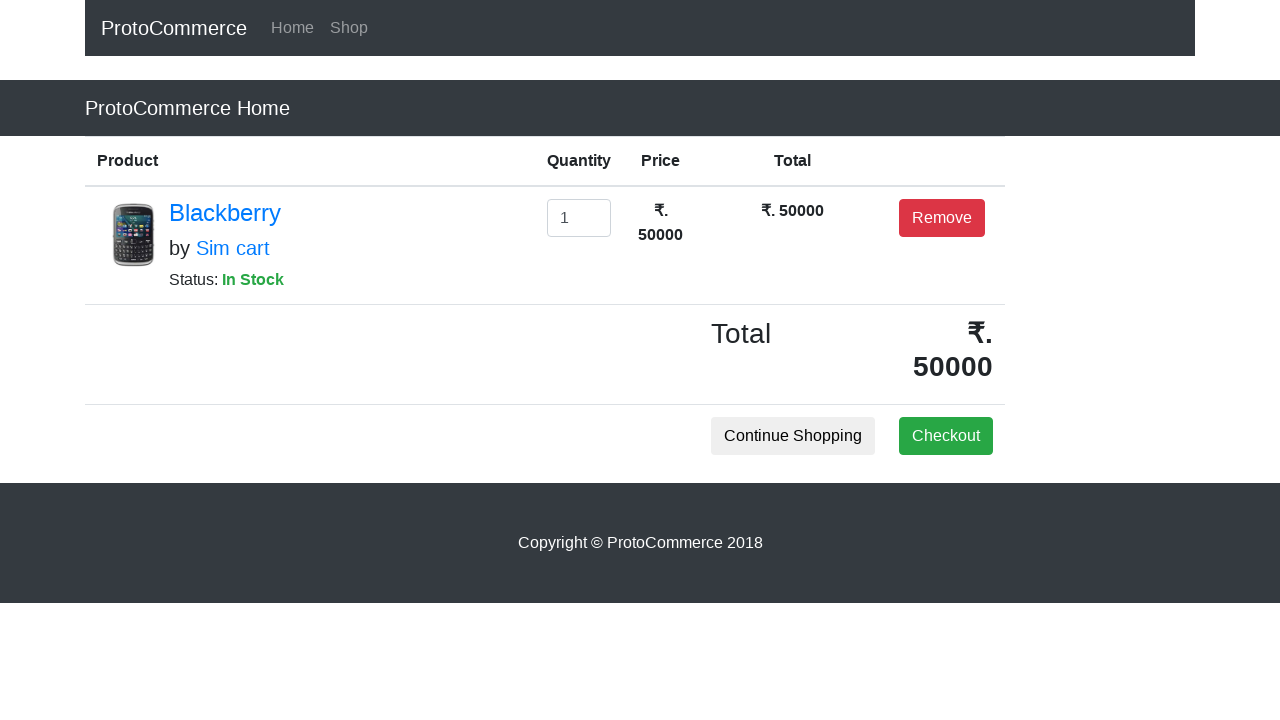